Tests interacting with a disabled input element by first enabling it via JavaScript execution, then filling it with text.

Starting URL: https://selectorshub.com/xpath-practice-page/

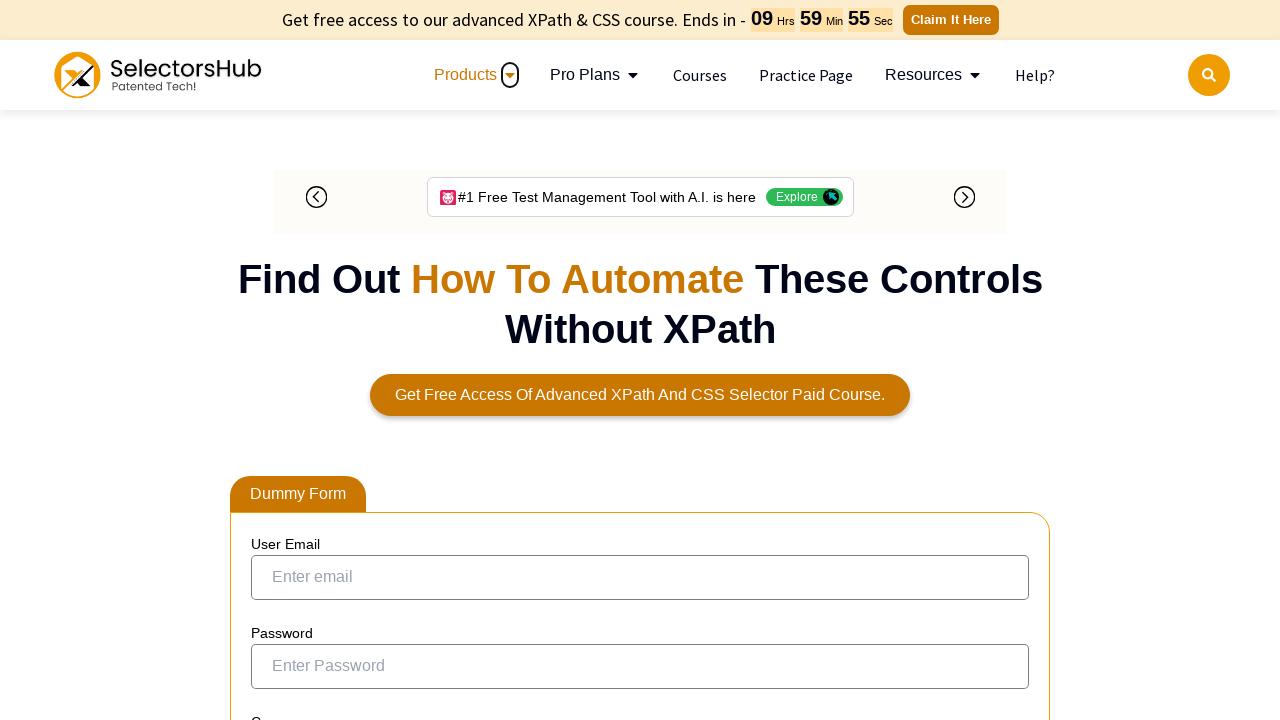

Executed JavaScript to enable the disabled input field
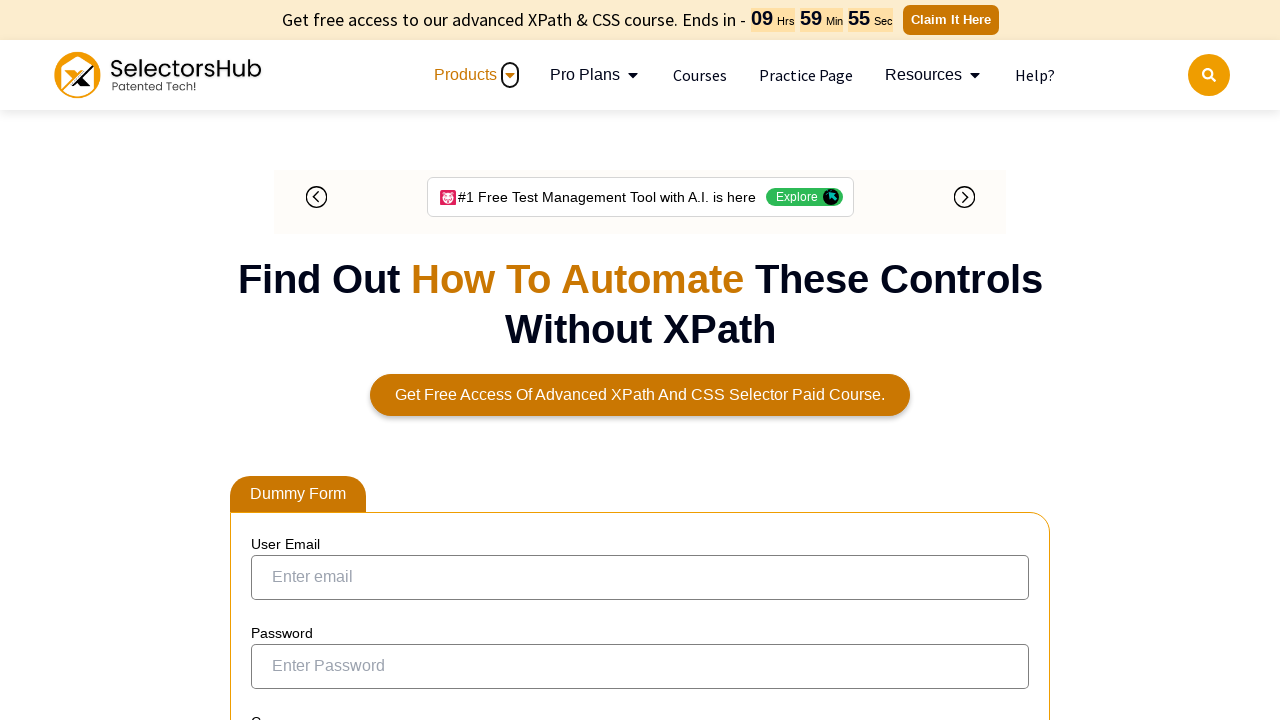

Filled the enabled input field with 'vamshi' on input[name='test']
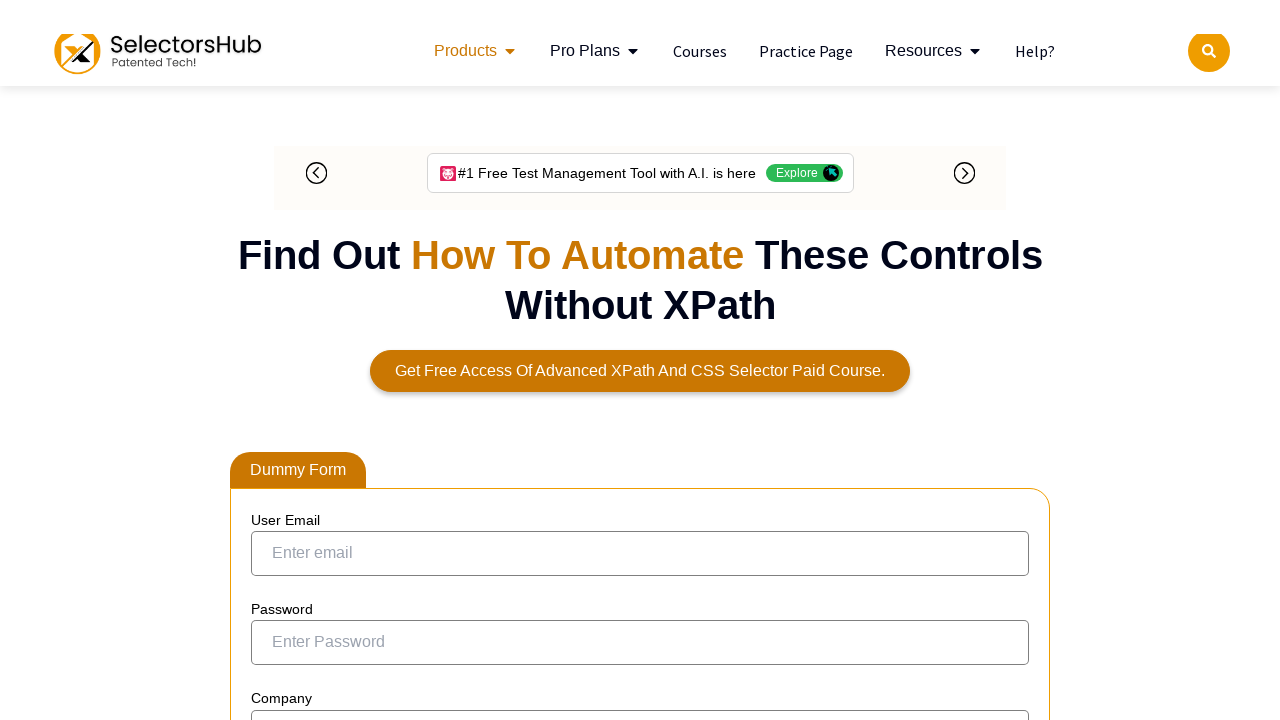

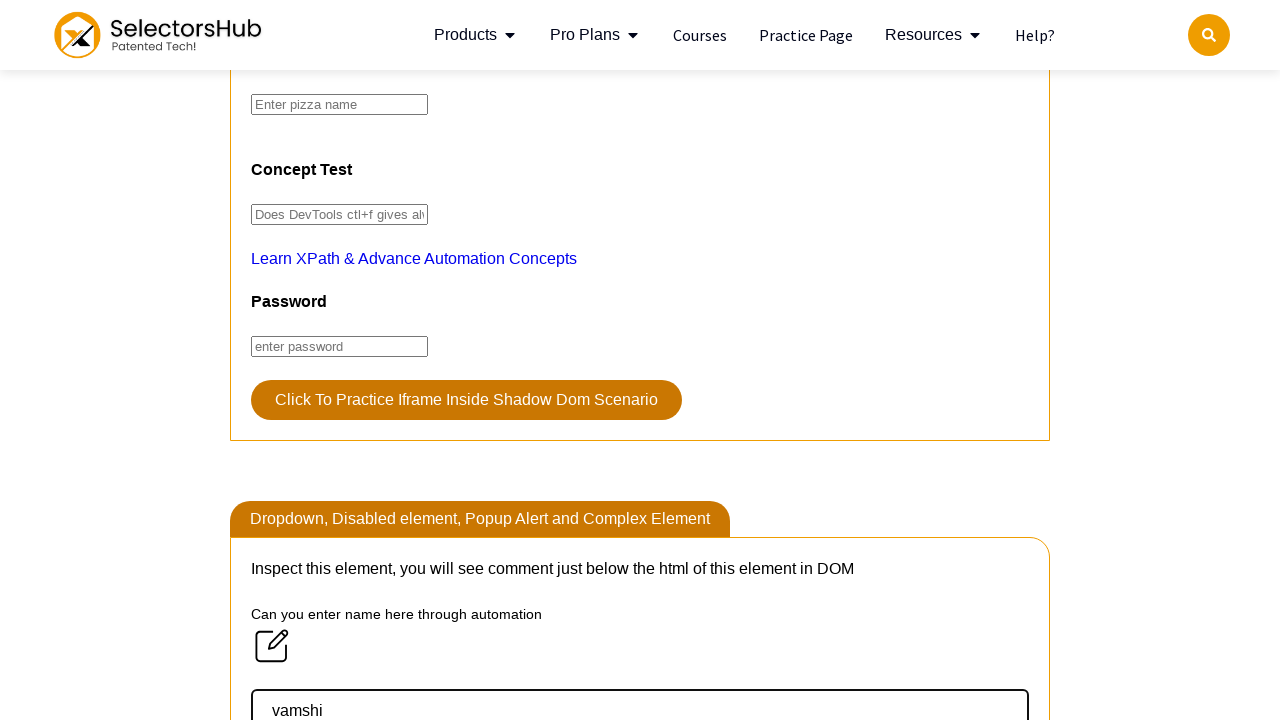